Tests JavaScript alert handling by triggering a confirmation alert and dismissing it

Starting URL: https://the-internet.herokuapp.com/javascript_alerts

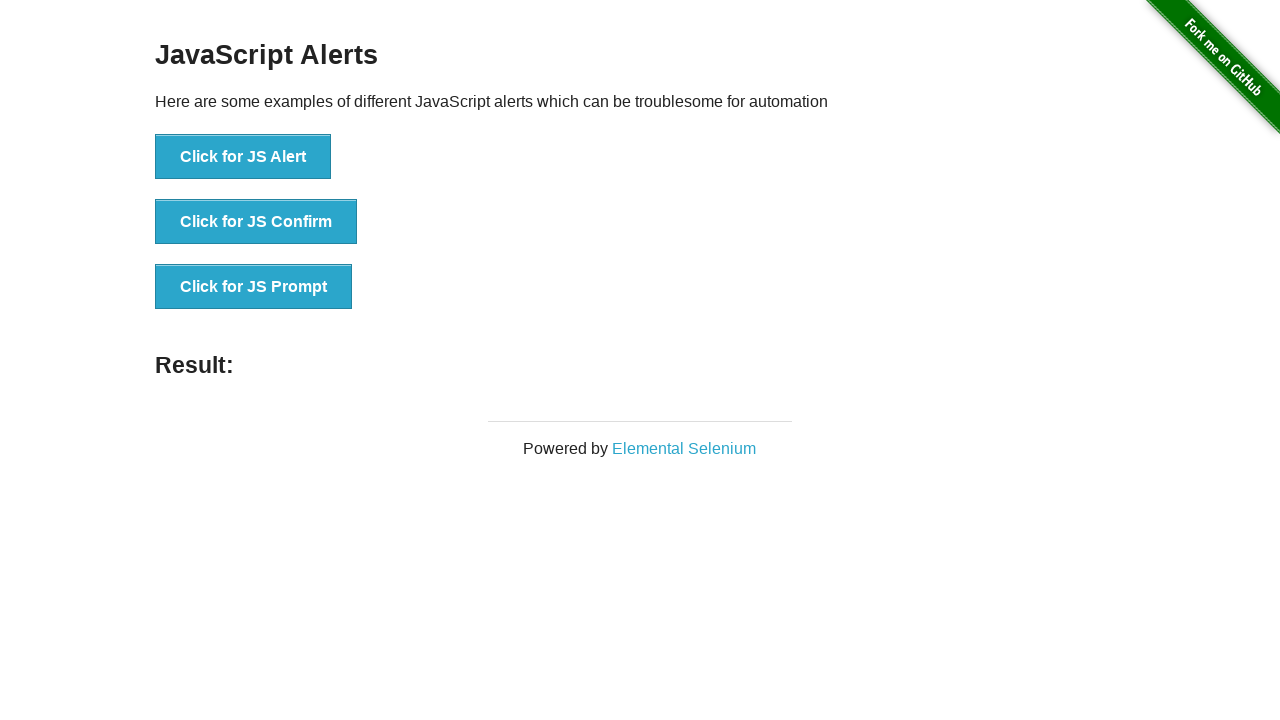

Clicked button to trigger JS confirmation alert at (256, 222) on xpath=//button[normalize-space()='Click for JS Confirm']
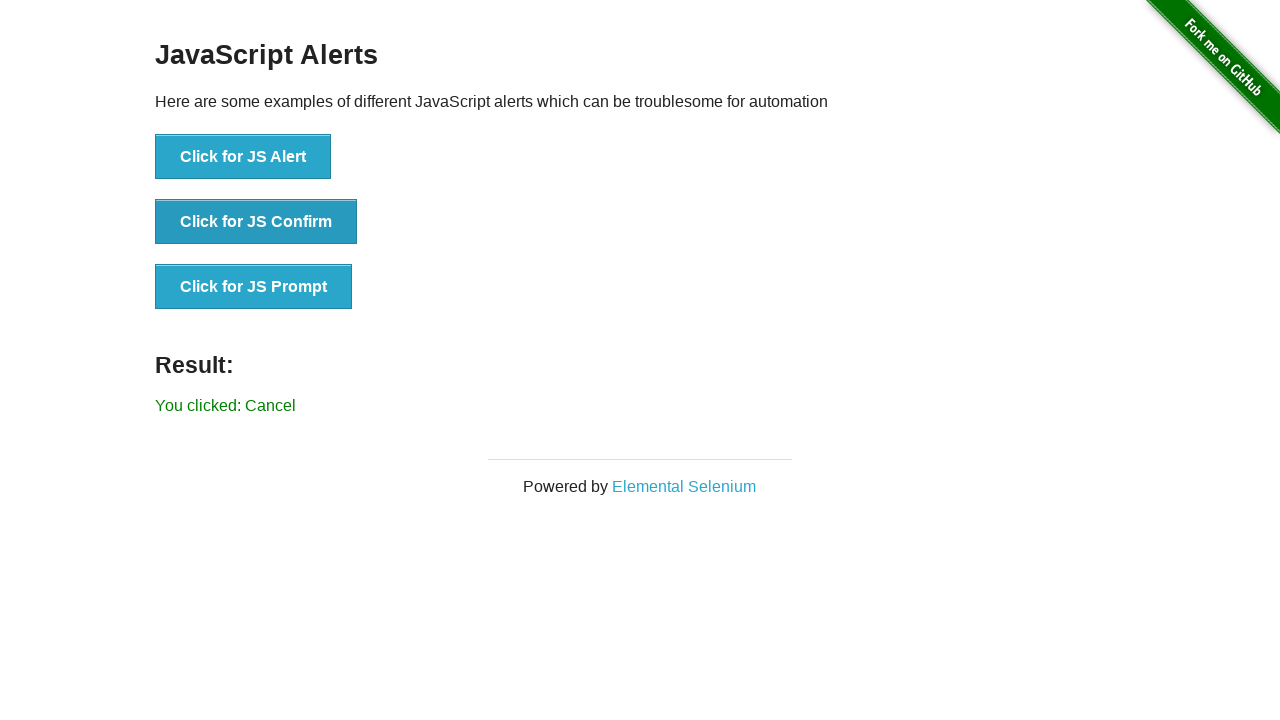

Set up dialog handler to dismiss confirmation alert
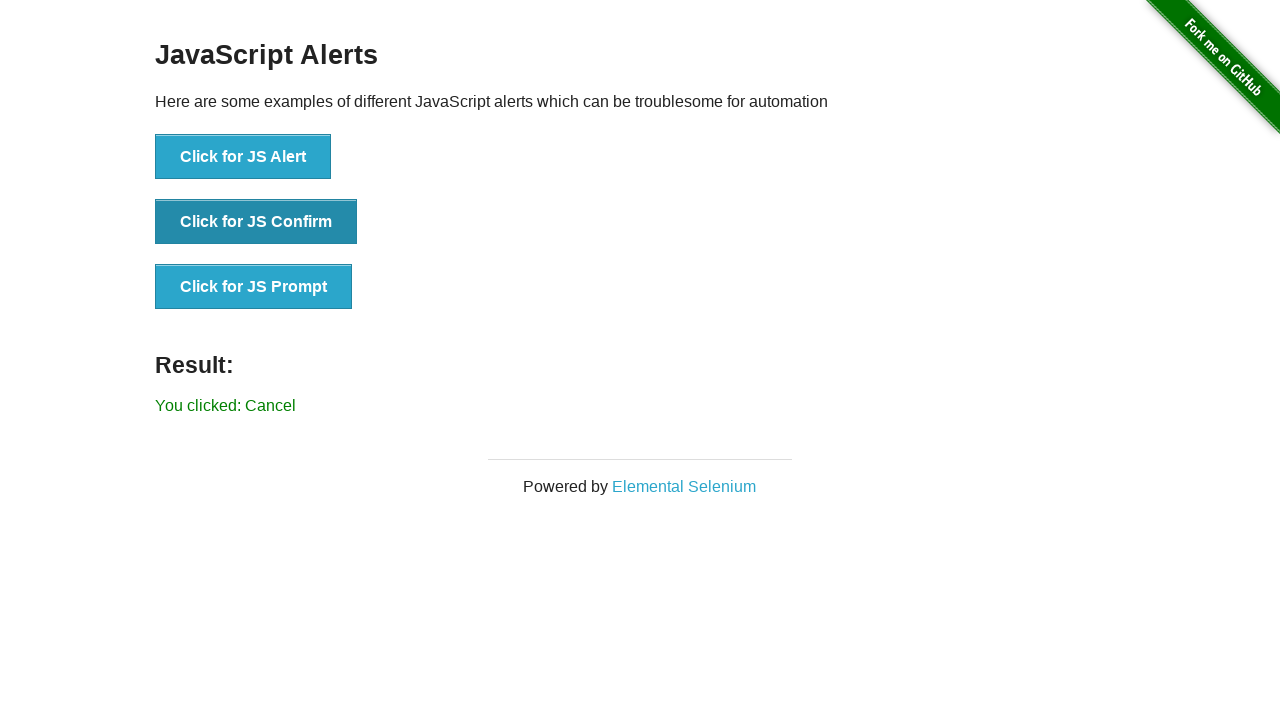

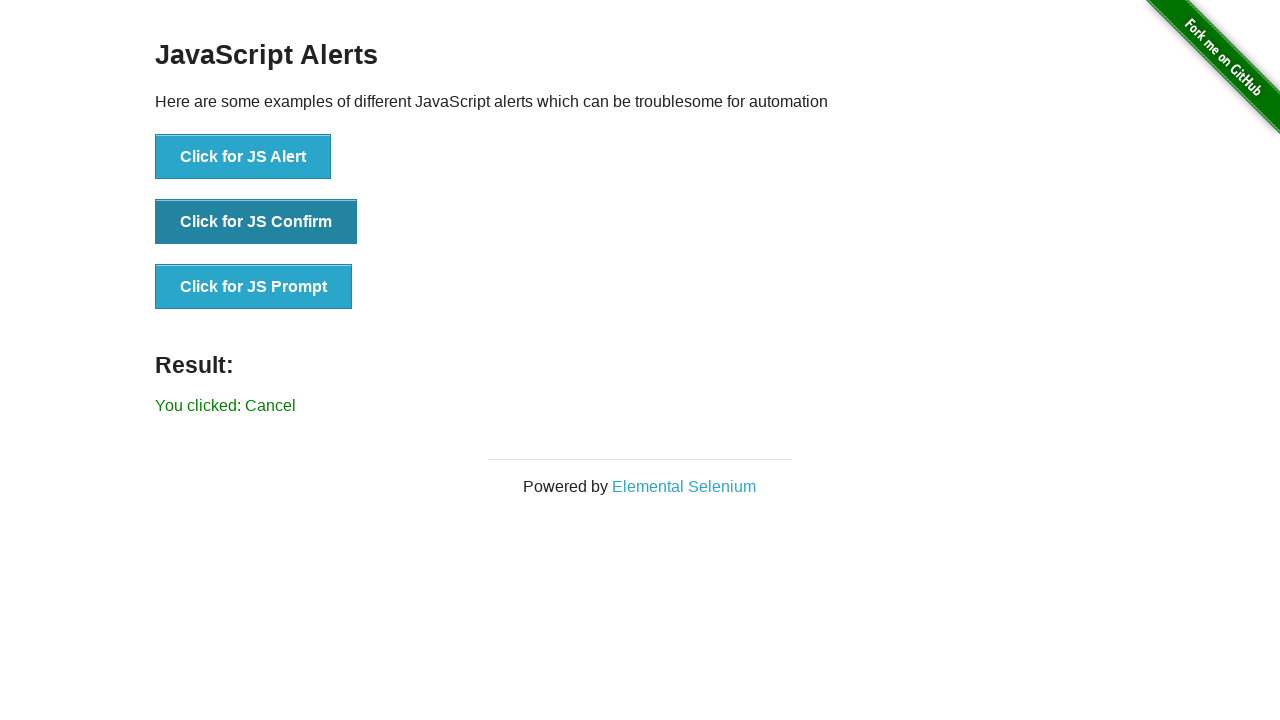